Tests browser alert dialog handling by clicking on the Cancel tab, triggering an alert, and dismissing it using the cancel/dismiss action.

Starting URL: http://demo.automationtesting.in/Alerts.html

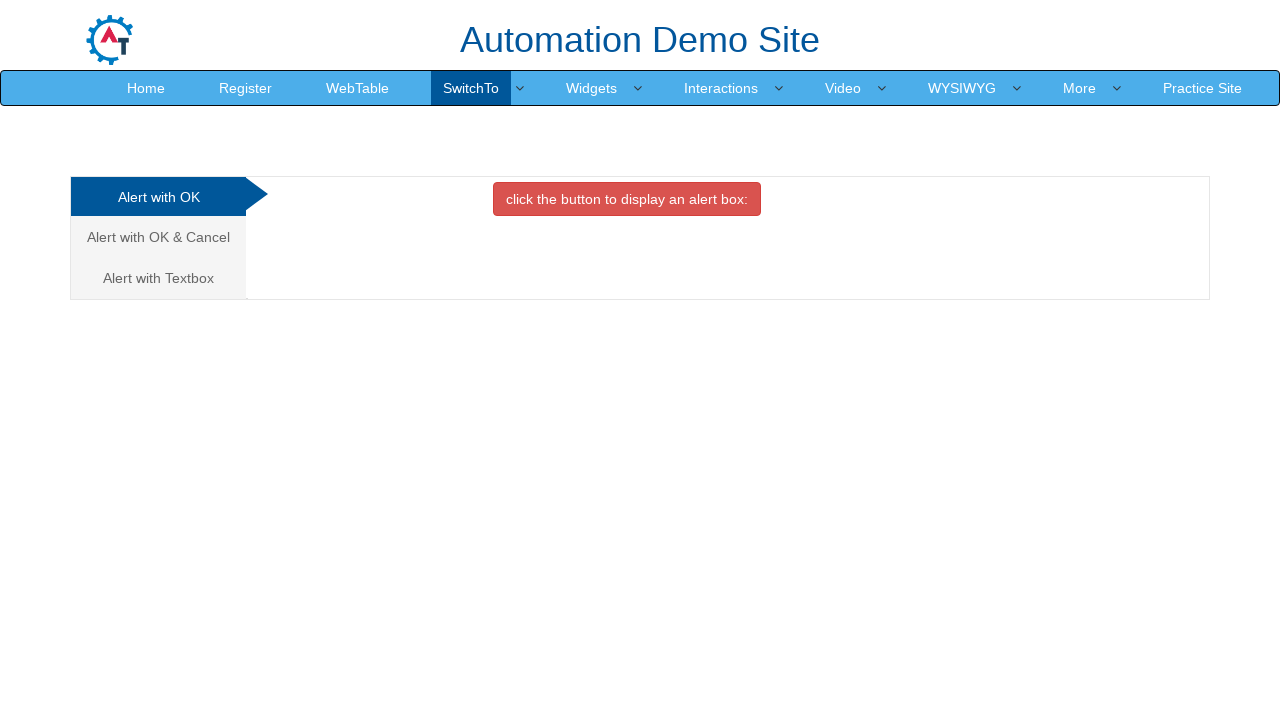

Clicked on the Cancel tab to switch to that section at (158, 237) on a[href='#CancelTab']
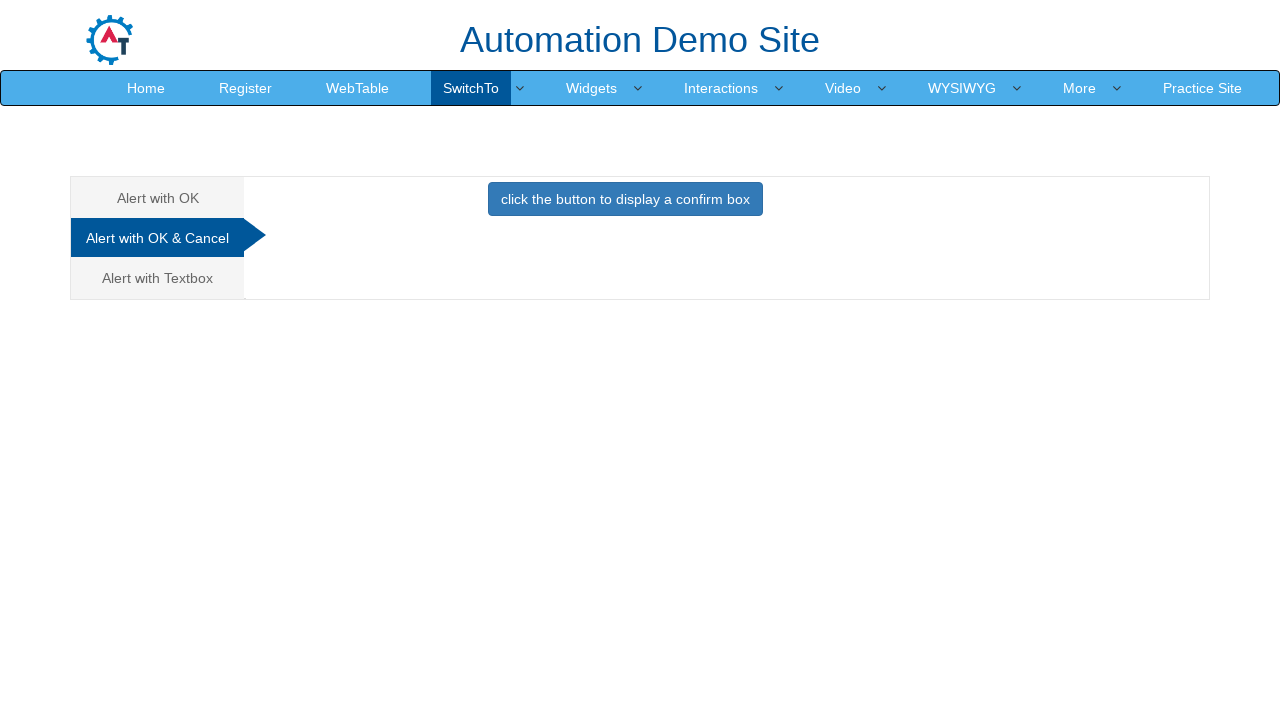

Clicked the button that triggers the alert at (625, 199) on button.btn.btn-primary
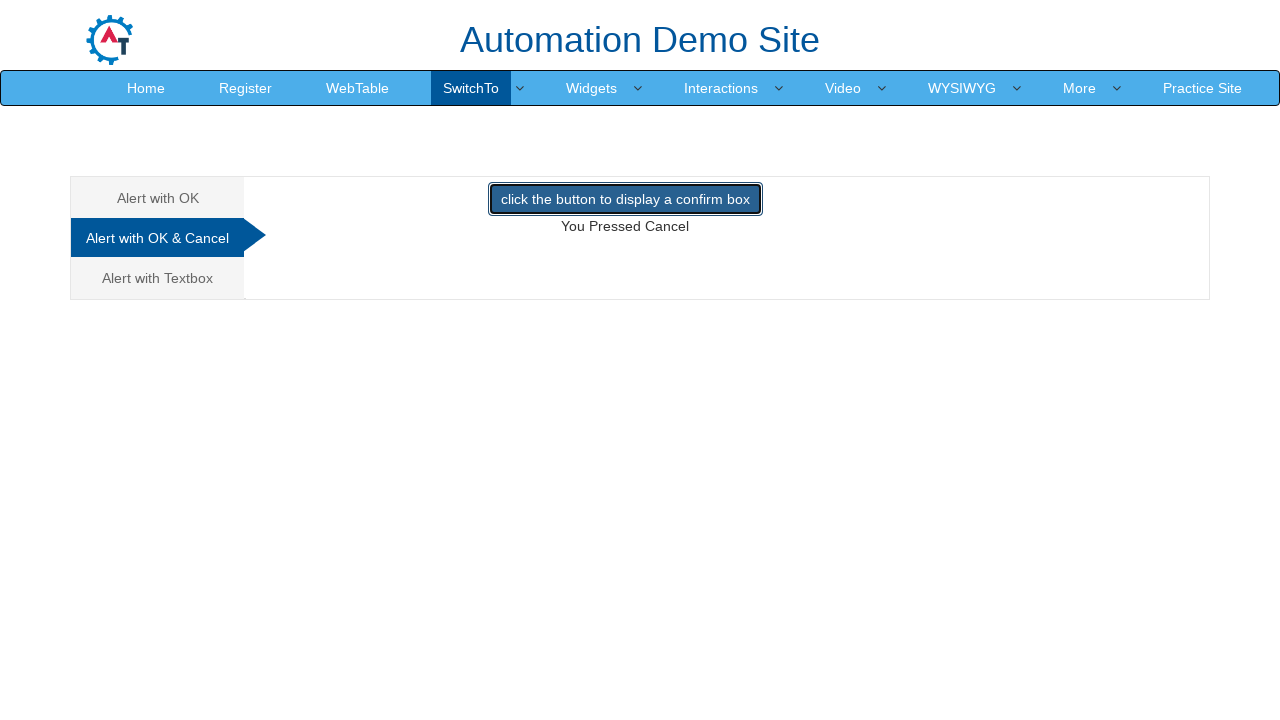

Set up dialog handler to dismiss alert by clicking Cancel
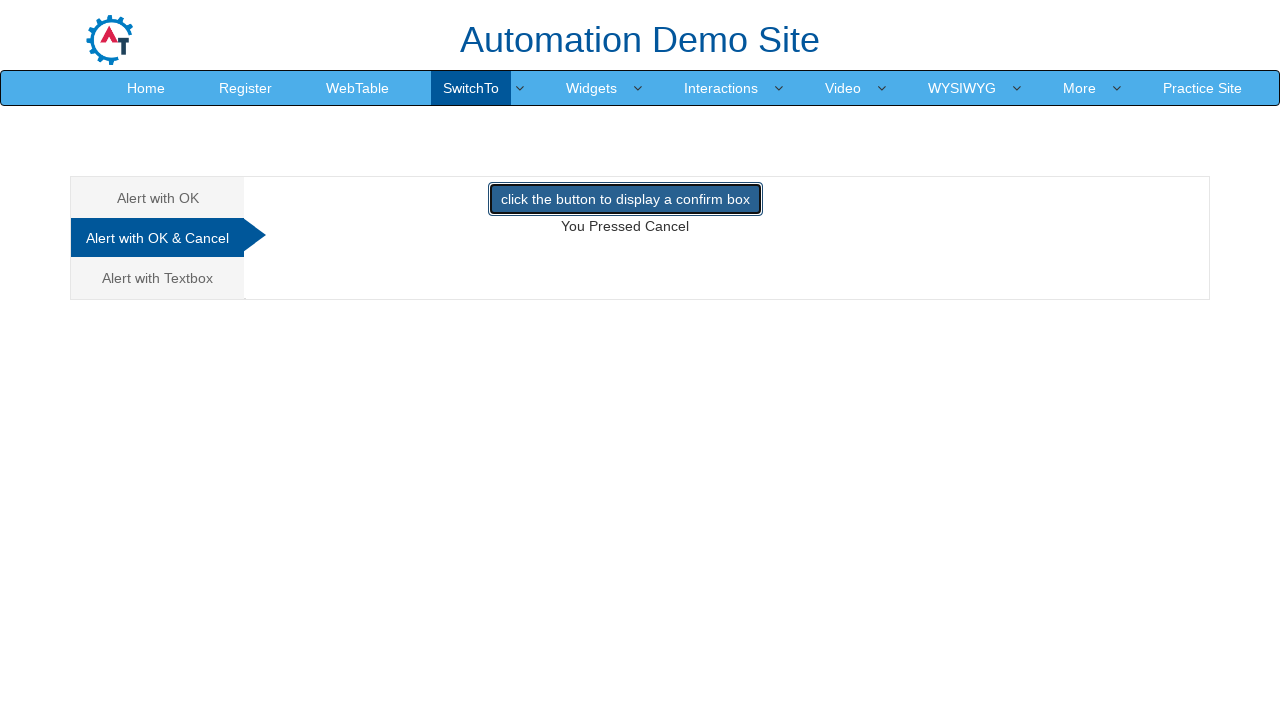

Waited for alert dialog interaction to complete
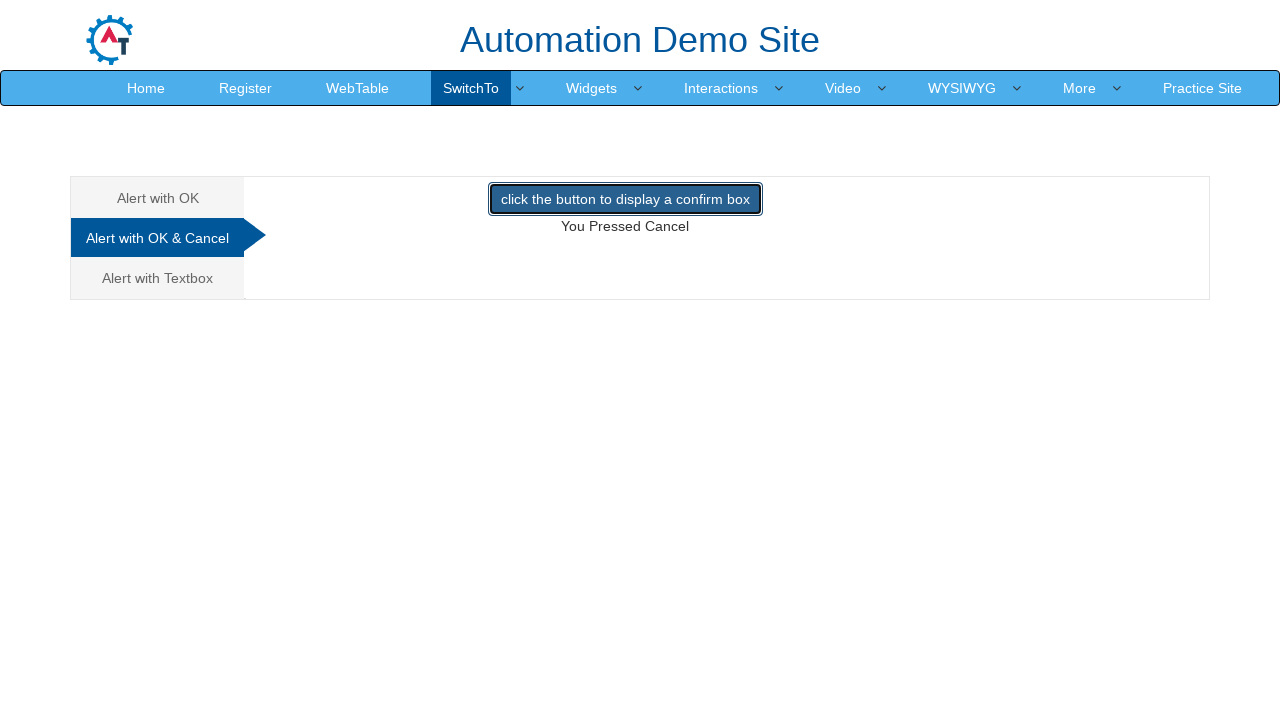

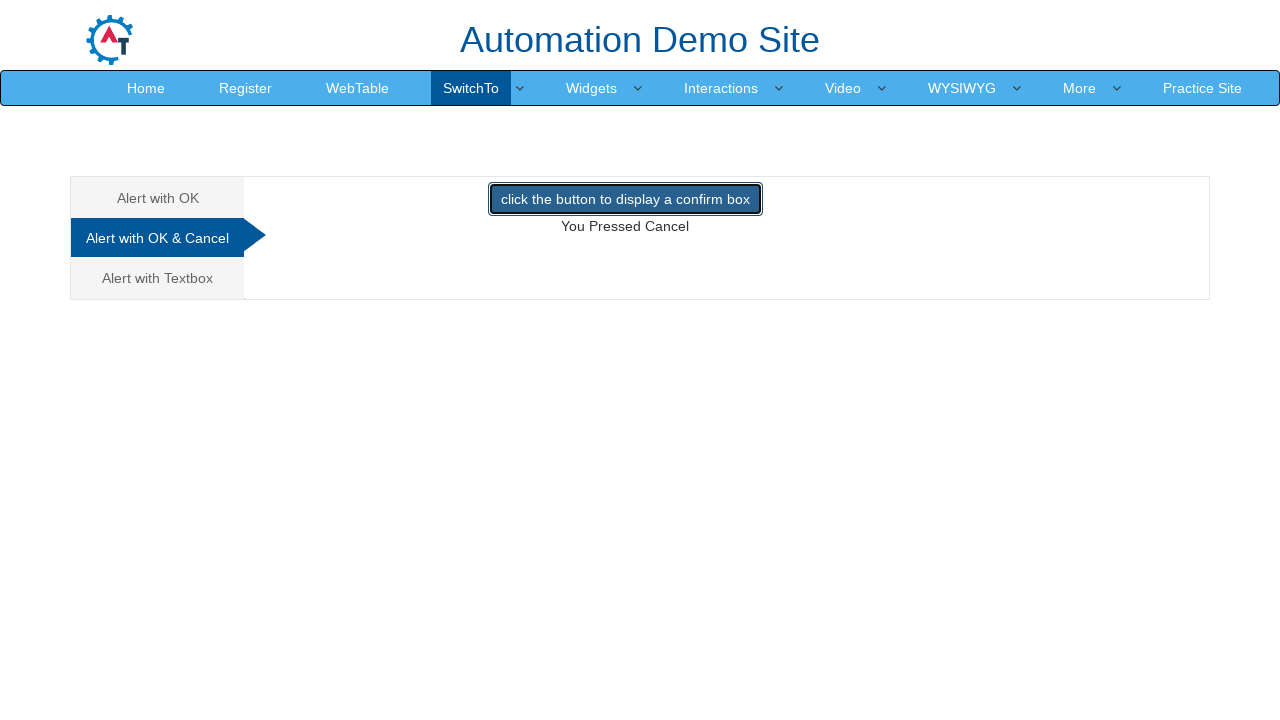